Tests drag and drop functionality by dragging an element from source to destination within an iframe on jQuery UI demo page

Starting URL: https://jqueryui.com/droppable/

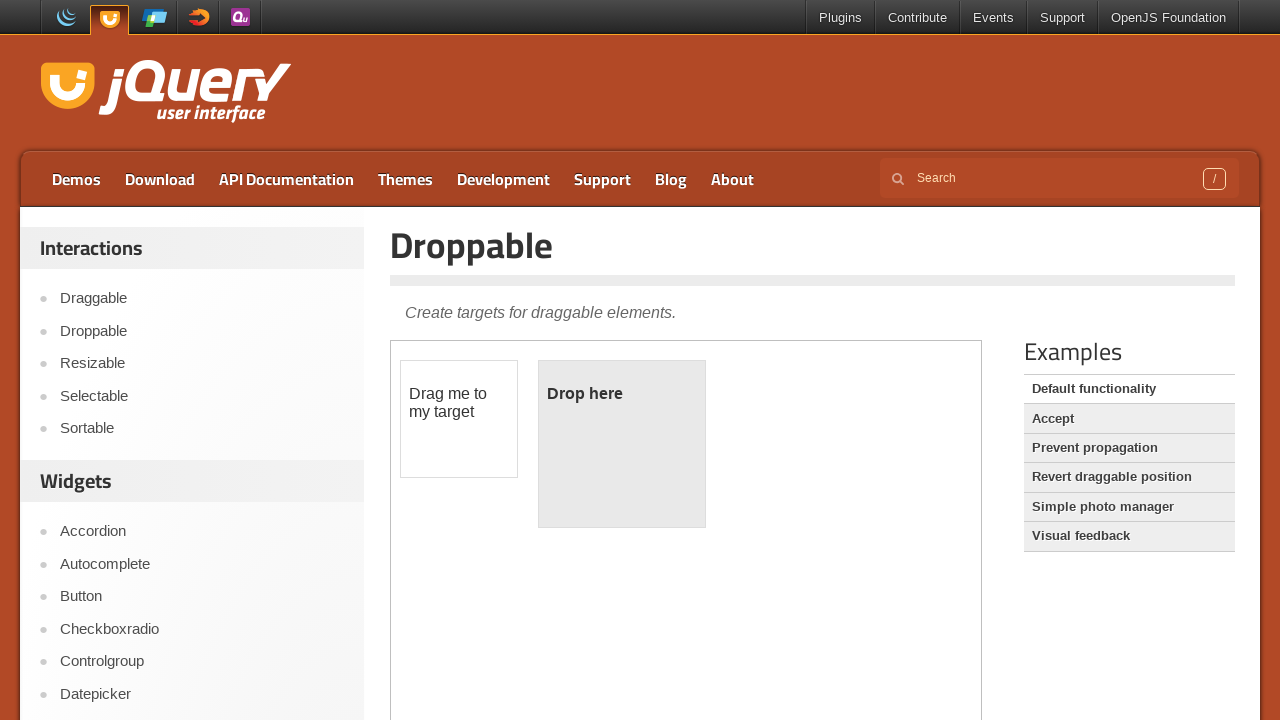

Located the iframe containing the drag and drop demo
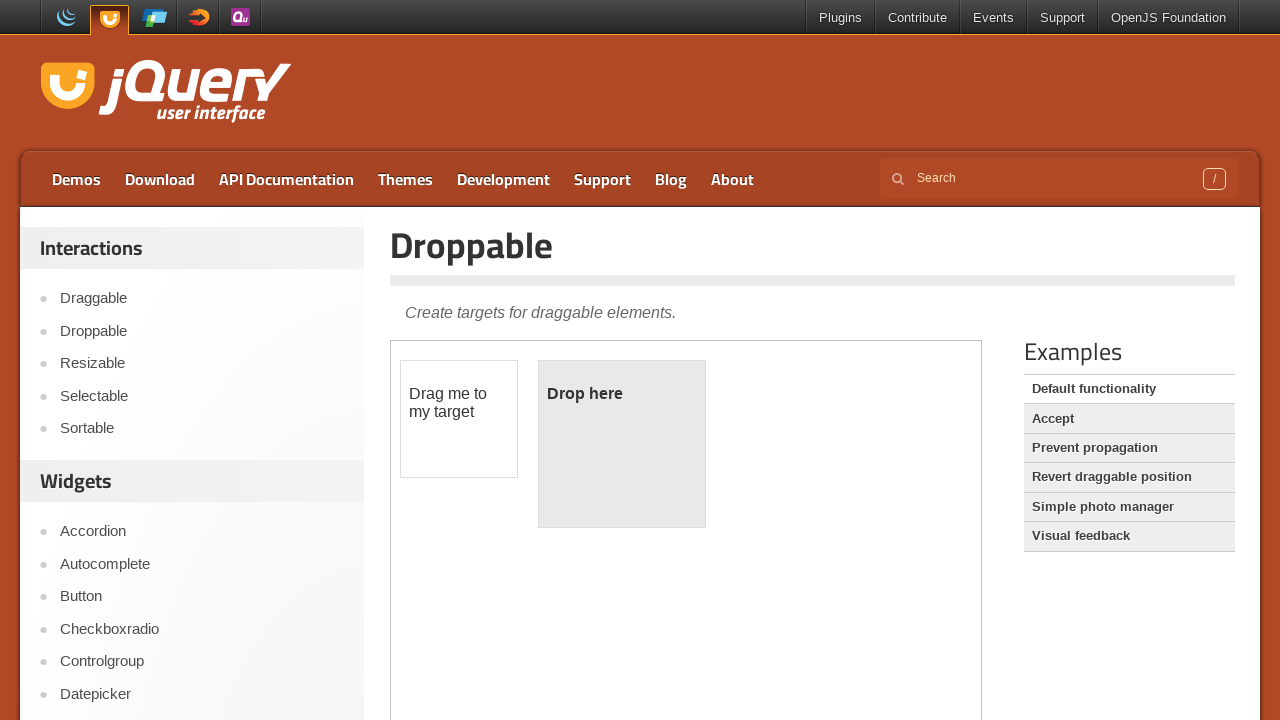

Located the draggable element with ID 'draggable'
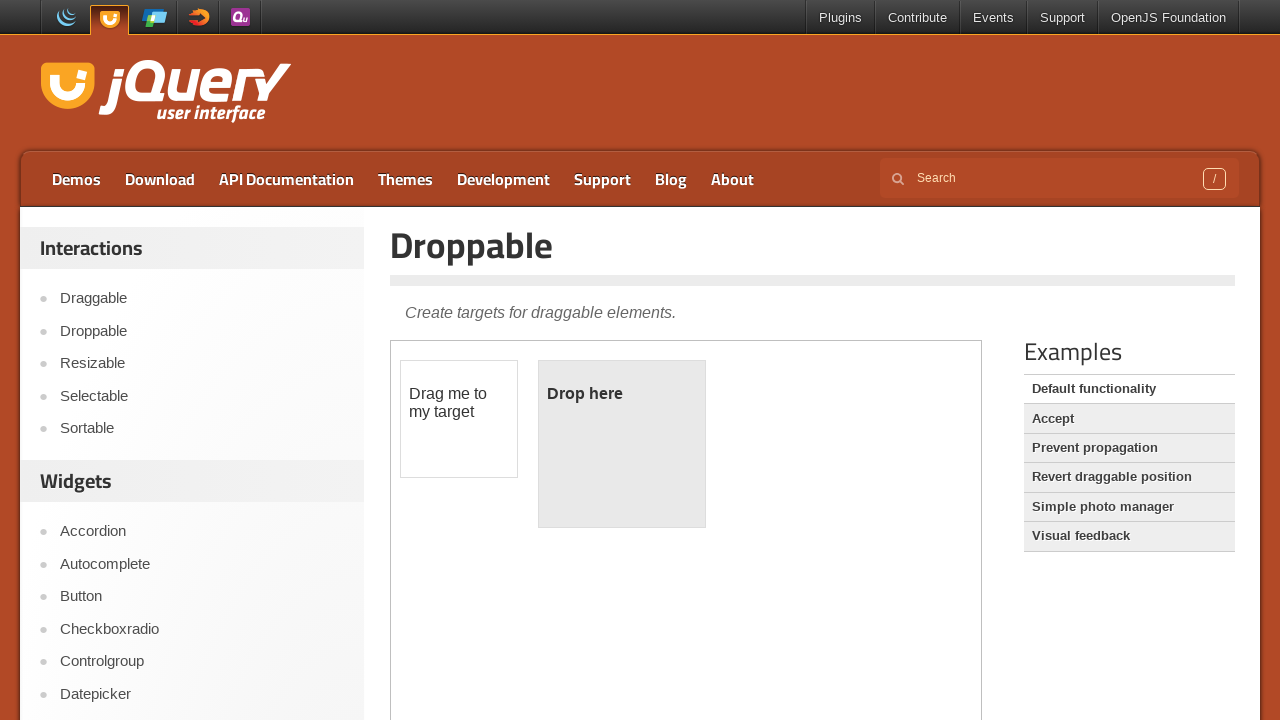

Located the droppable element with ID 'droppable'
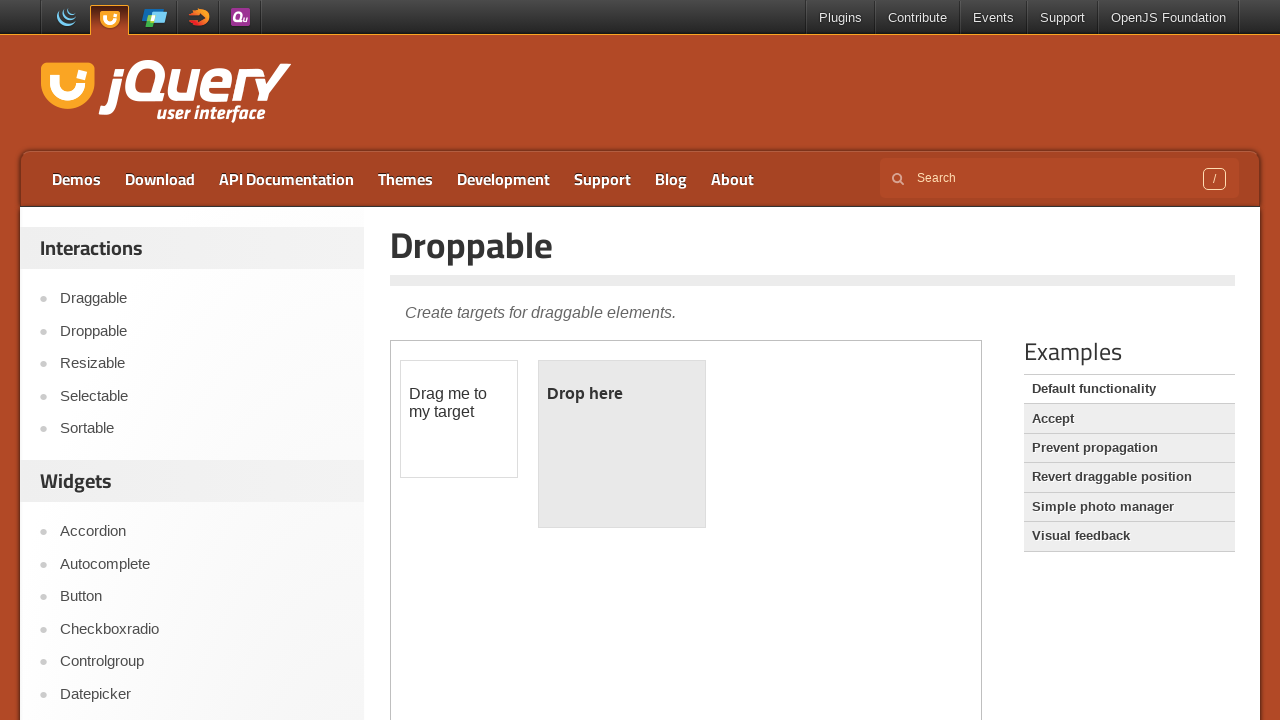

Dragged the draggable element to the droppable target at (622, 444)
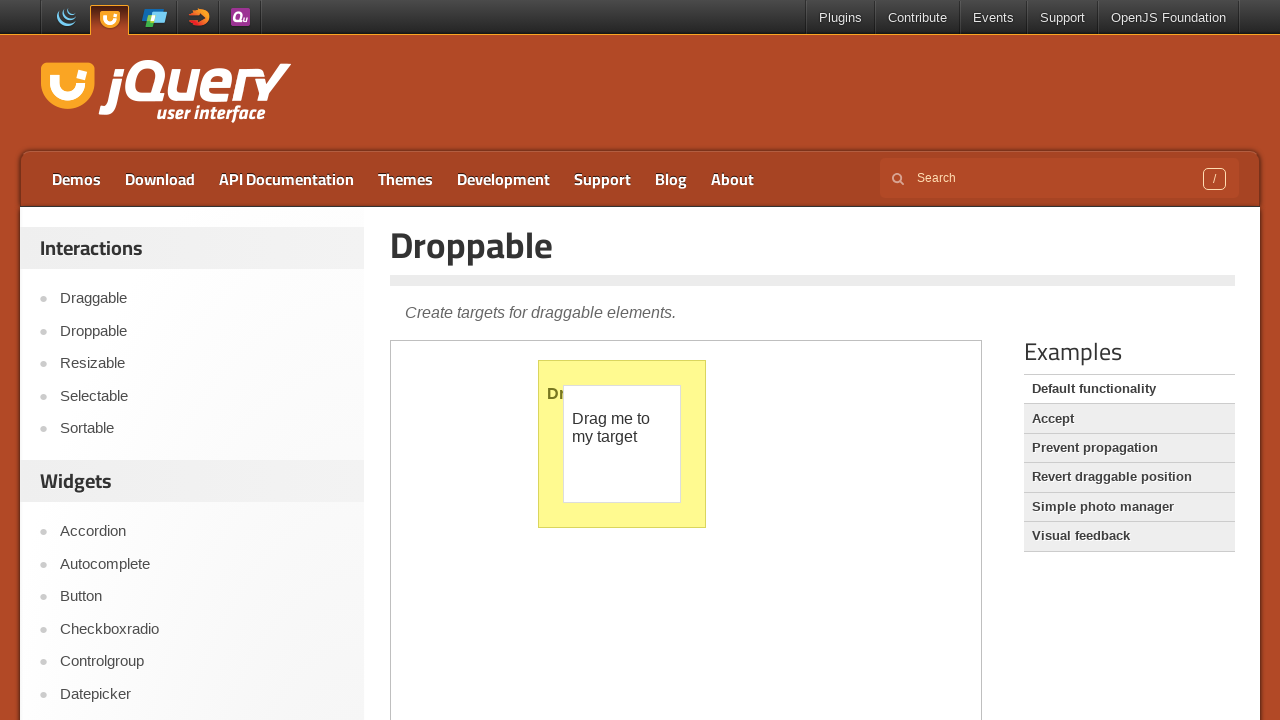

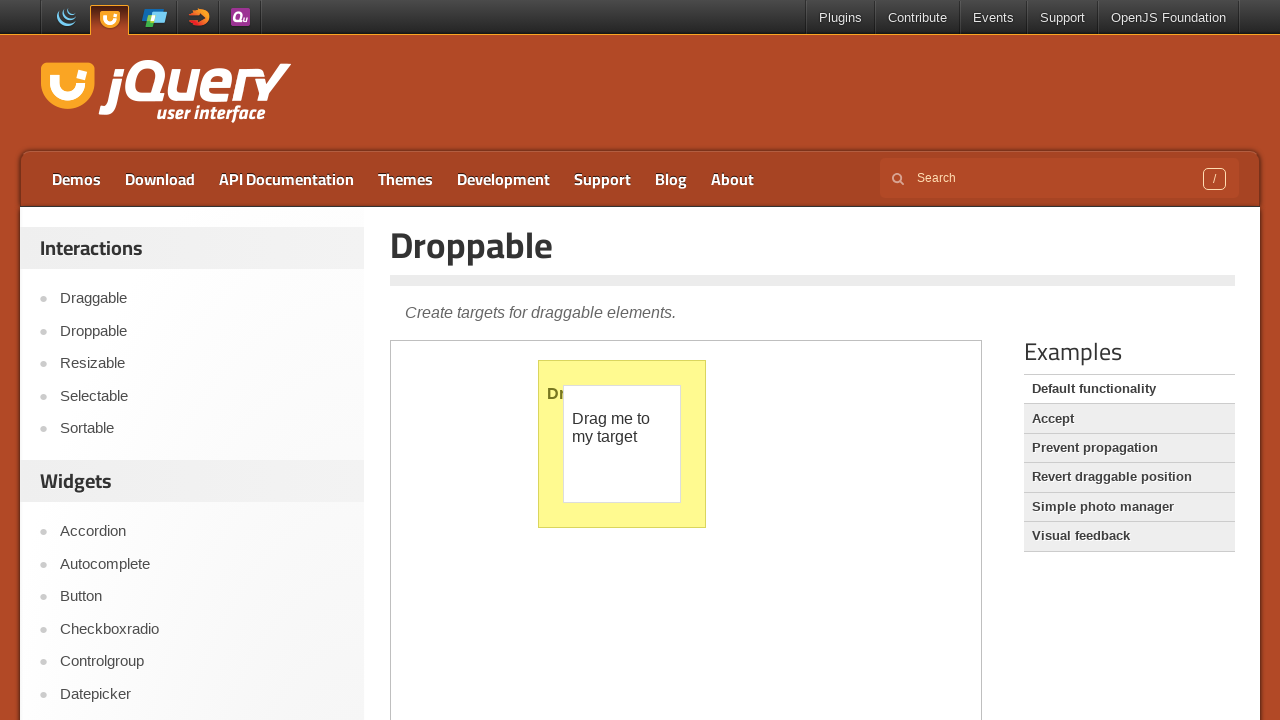